Tests JavaScript prompt alert functionality by clicking a button to trigger a prompt alert, entering text into the prompt, and accepting it

Starting URL: https://demoqa.com/alerts

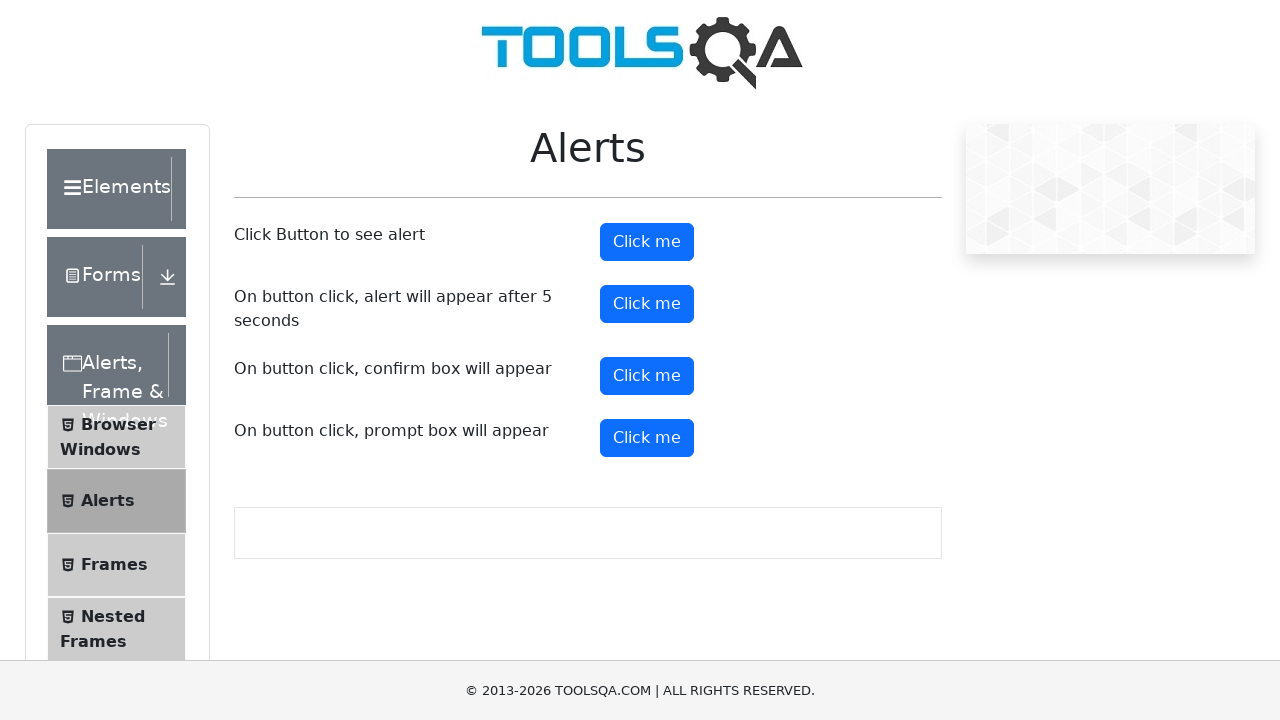

Set up dialog handler for prompt alert
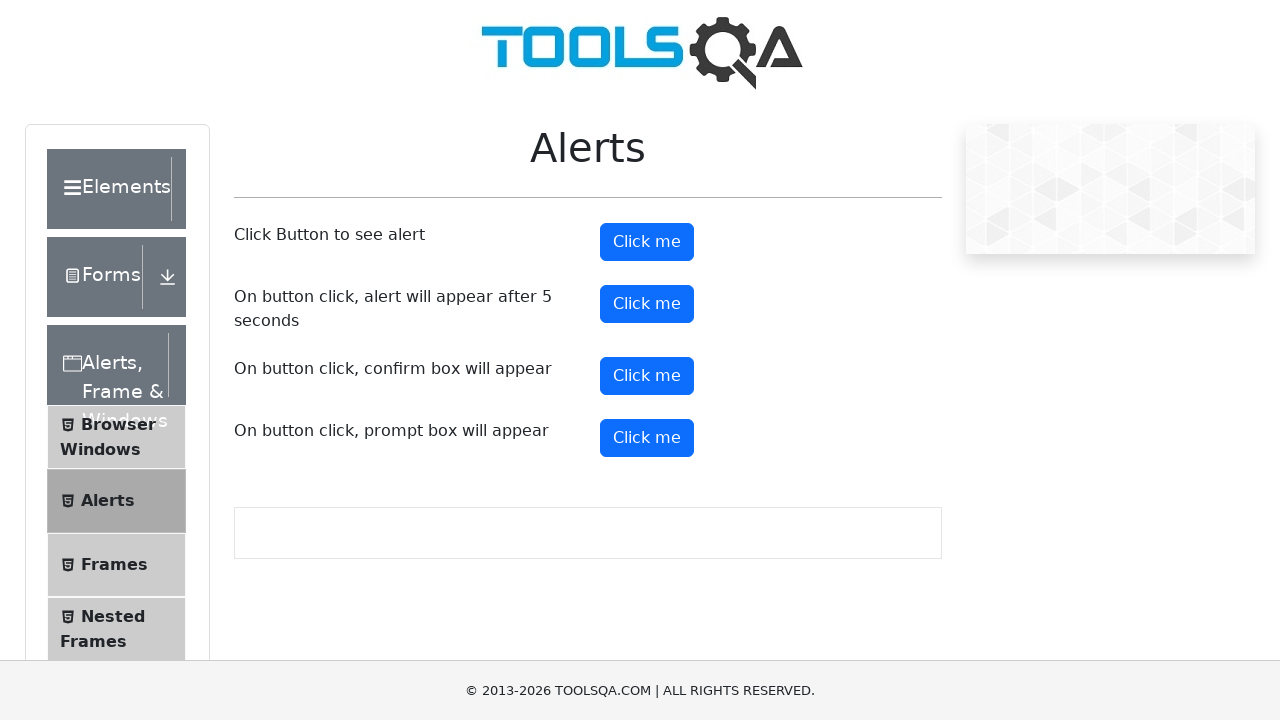

Clicked prompt button to trigger alert at (647, 438) on #promtButton
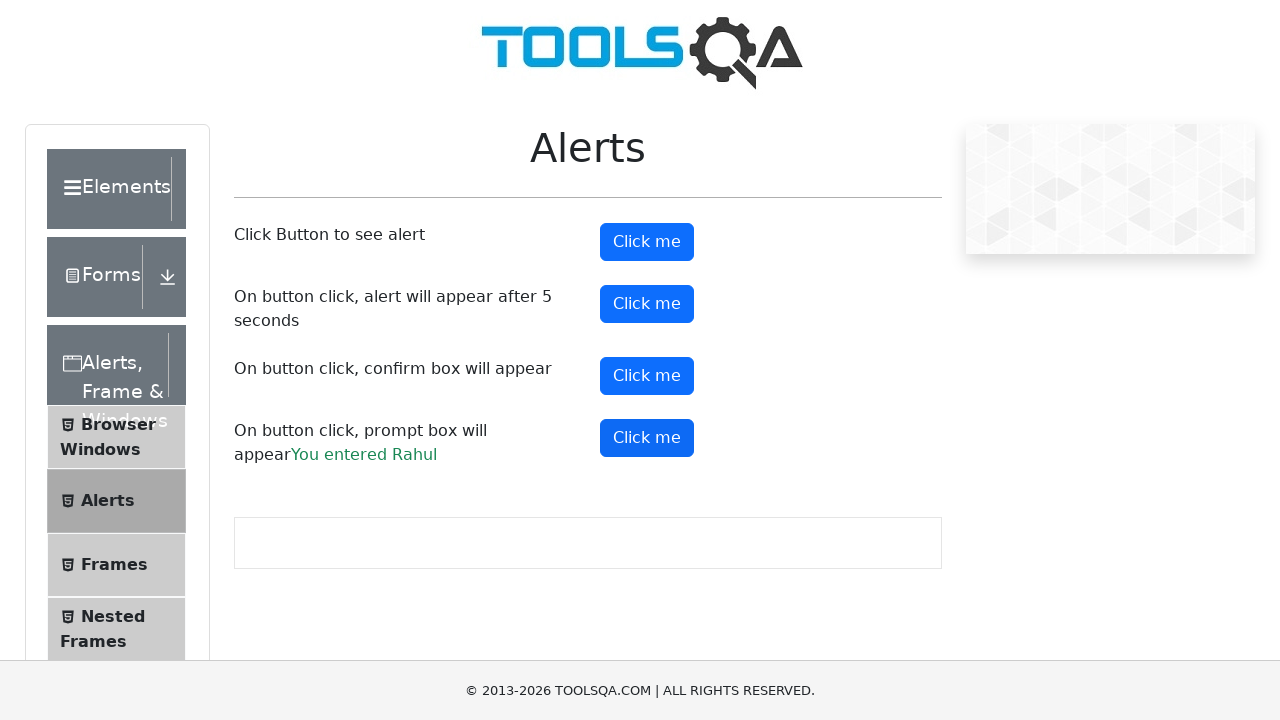

Waited for dialog to be processed
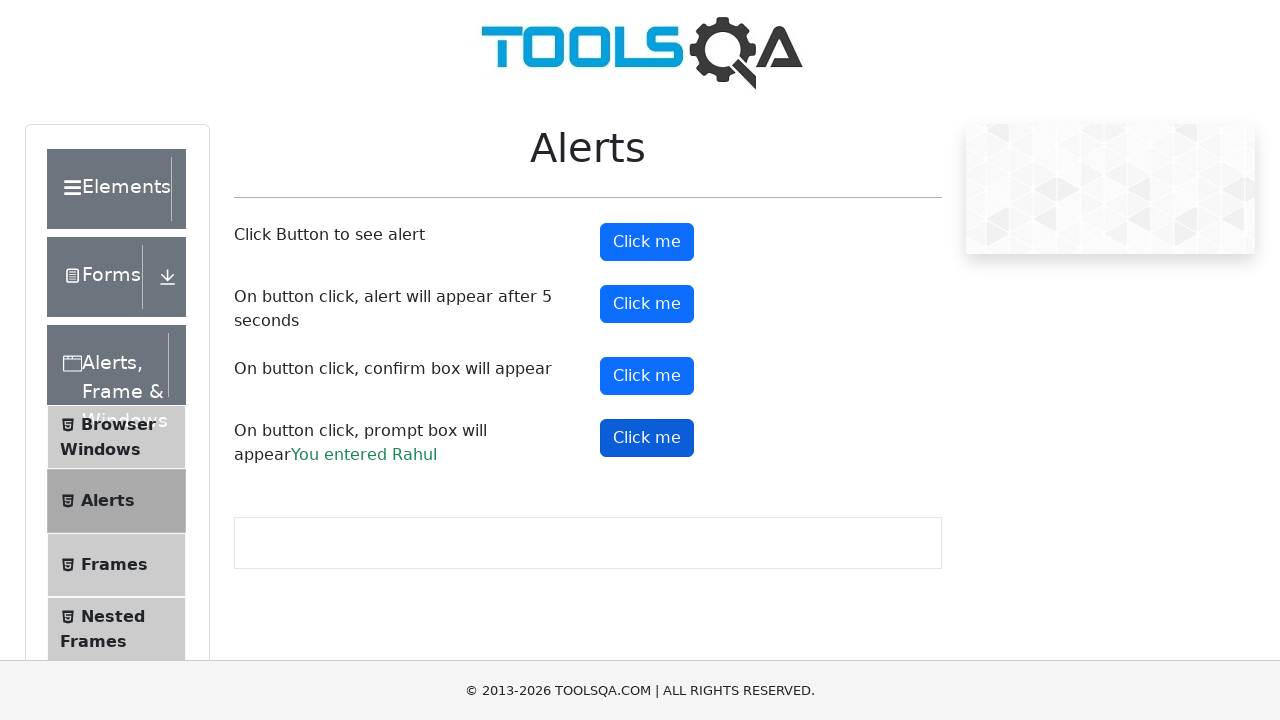

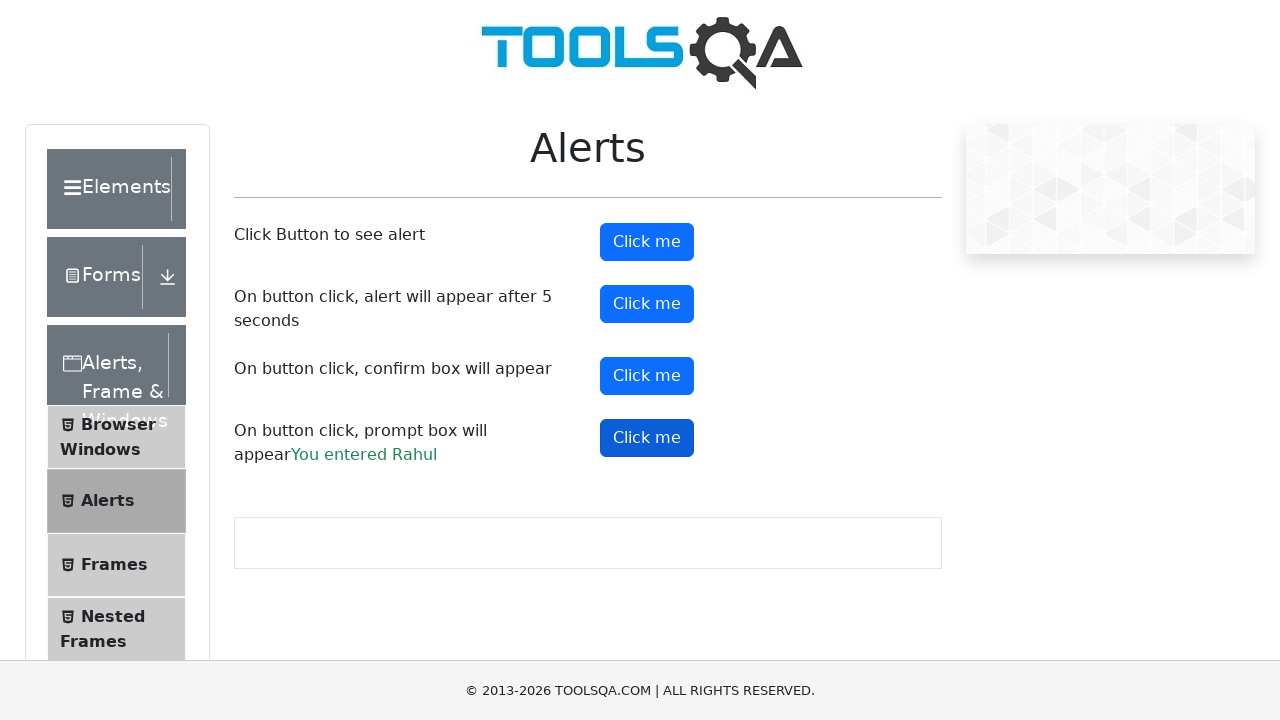